Tests filtering to display all todo items regardless of completion status

Starting URL: https://demo.playwright.dev/todomvc

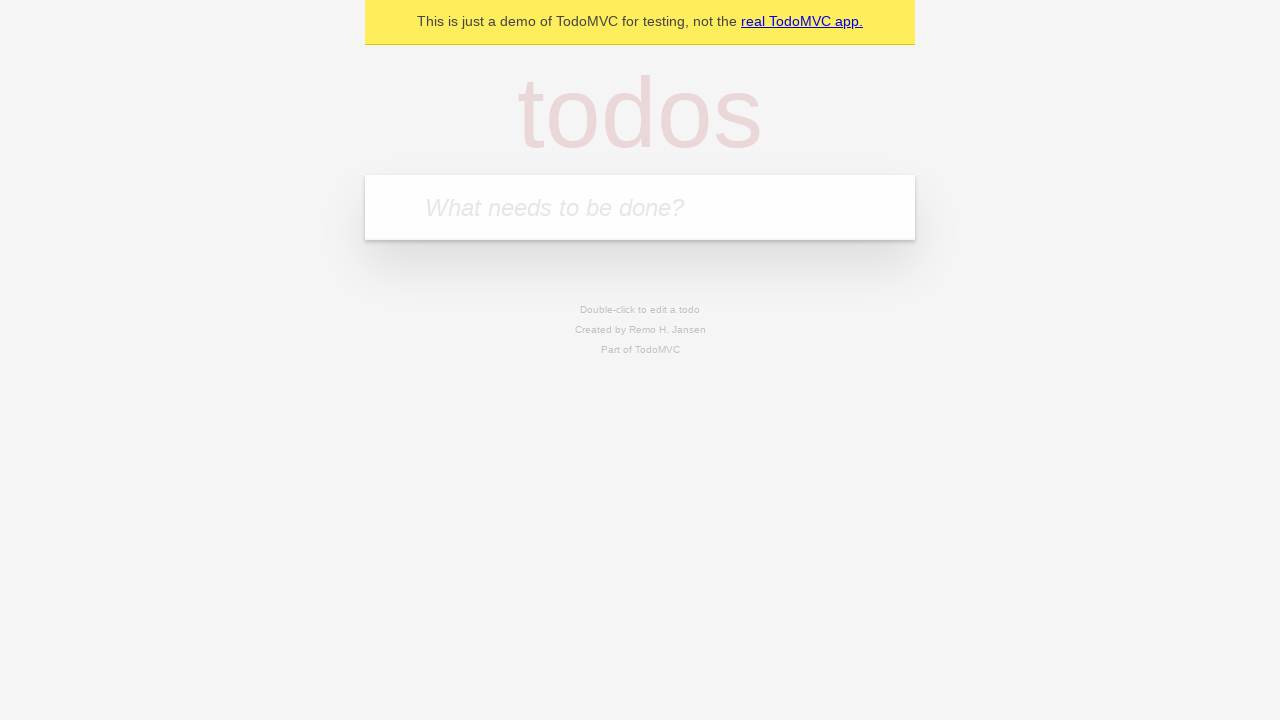

Filled todo input with 'buy some cheese' on internal:attr=[placeholder="What needs to be done?"i]
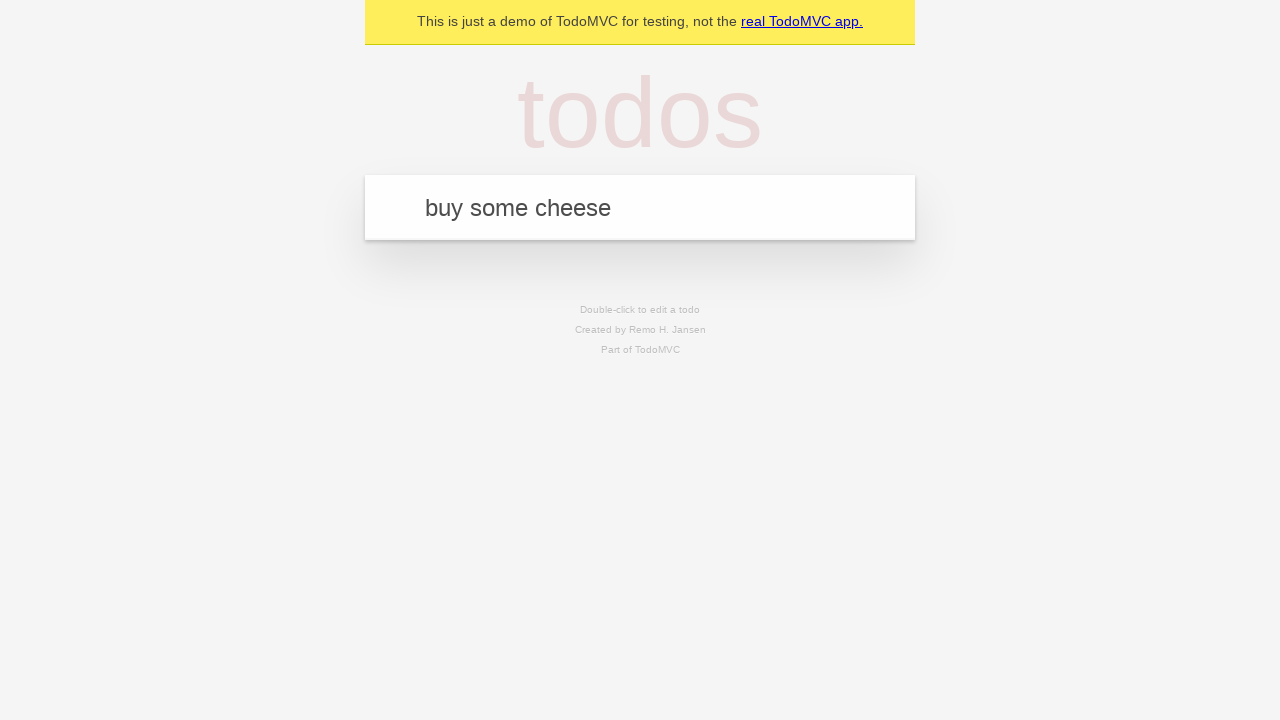

Pressed Enter to add first todo item on internal:attr=[placeholder="What needs to be done?"i]
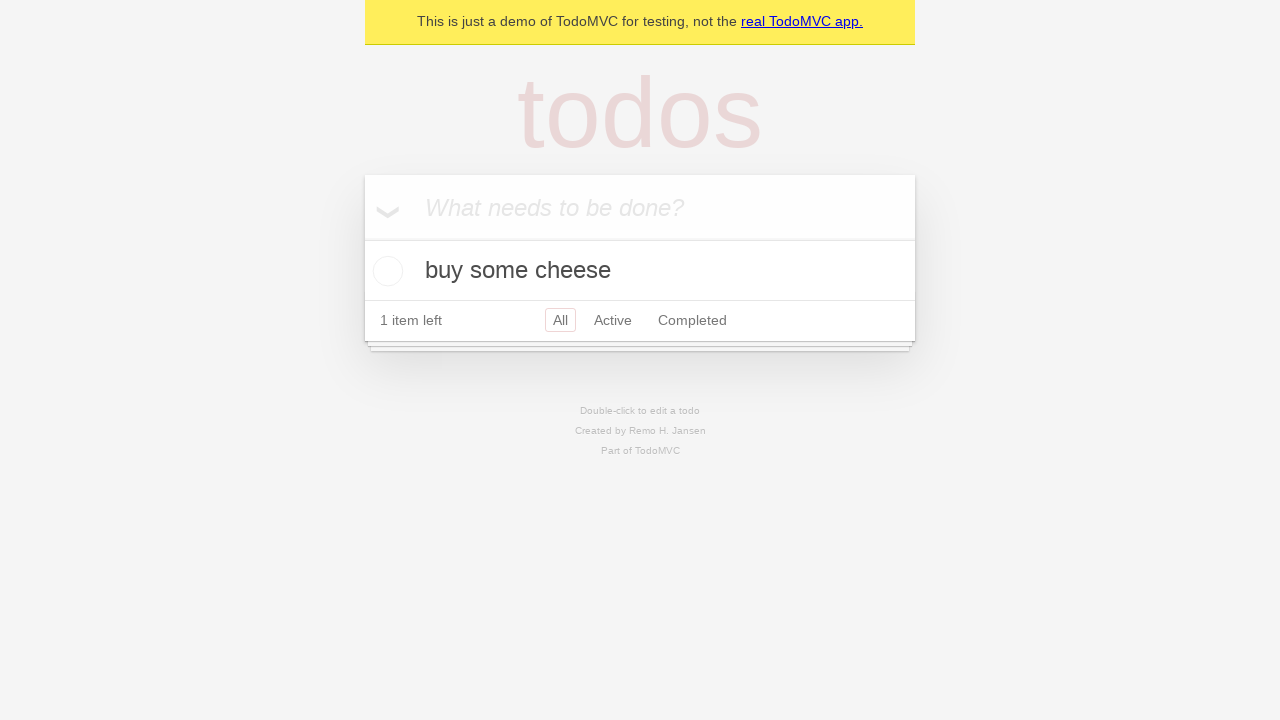

Filled todo input with 'feed the cat' on internal:attr=[placeholder="What needs to be done?"i]
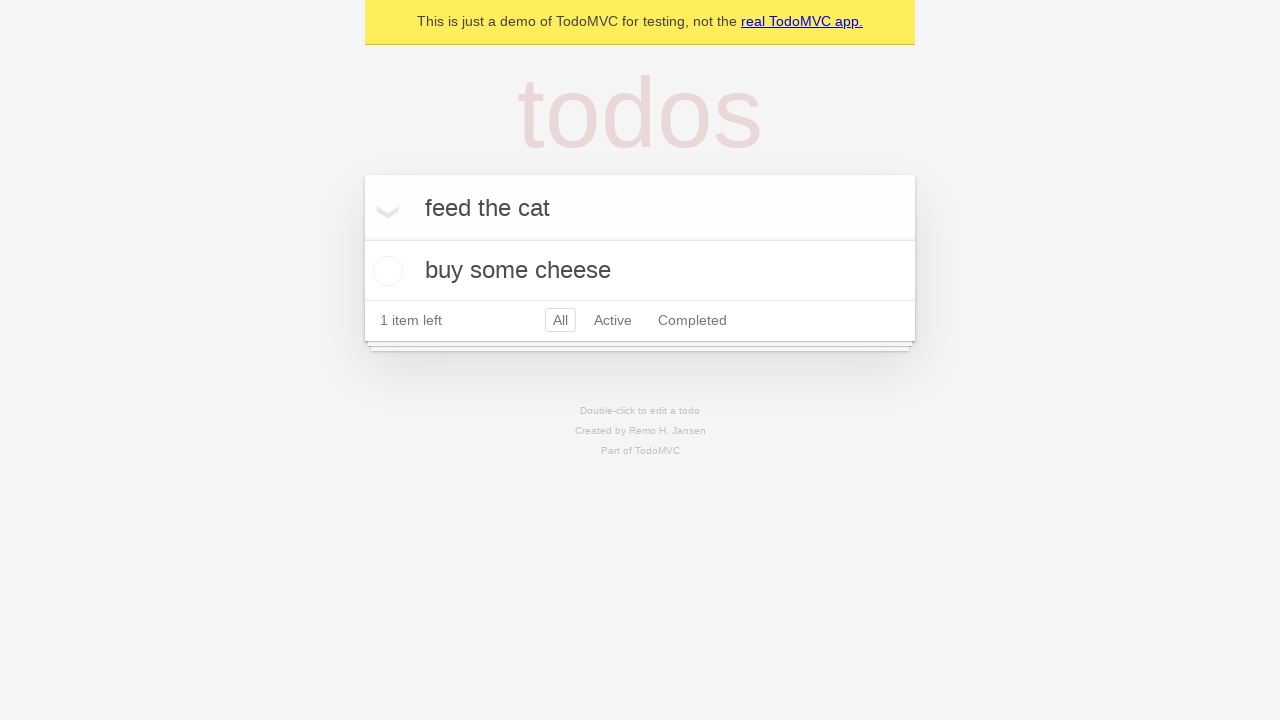

Pressed Enter to add second todo item on internal:attr=[placeholder="What needs to be done?"i]
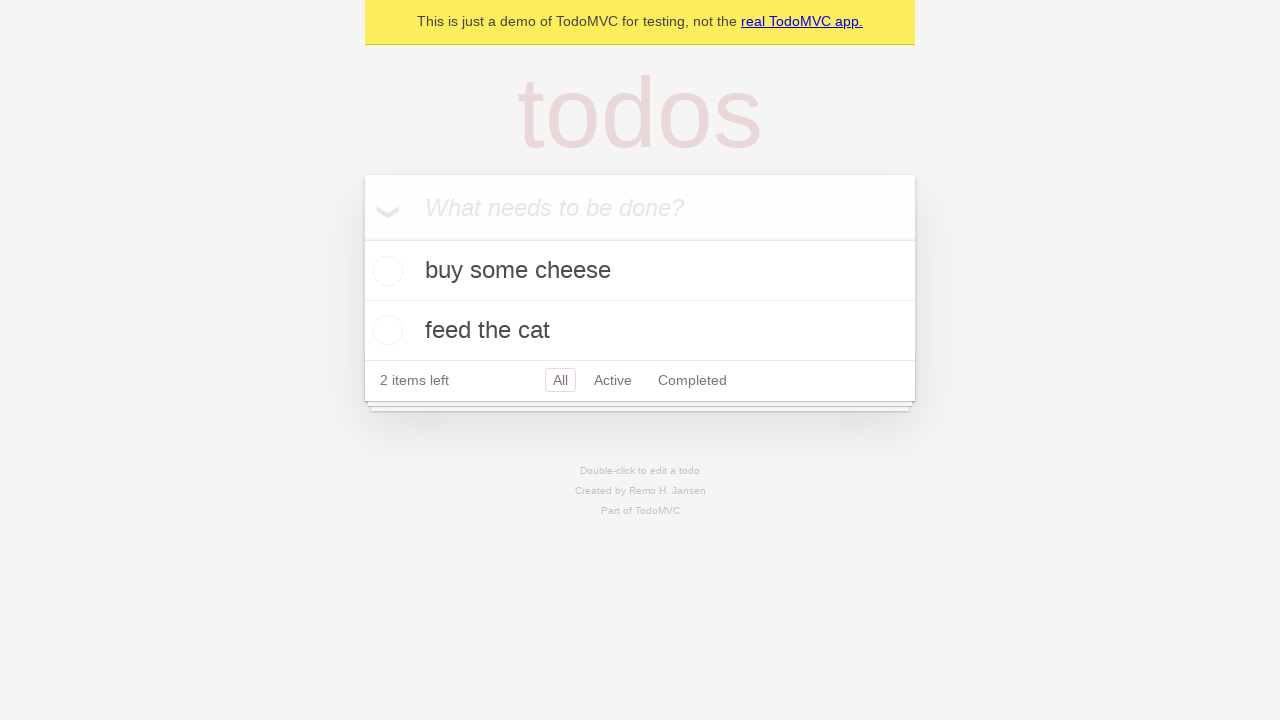

Filled todo input with 'book a doctors appointment' on internal:attr=[placeholder="What needs to be done?"i]
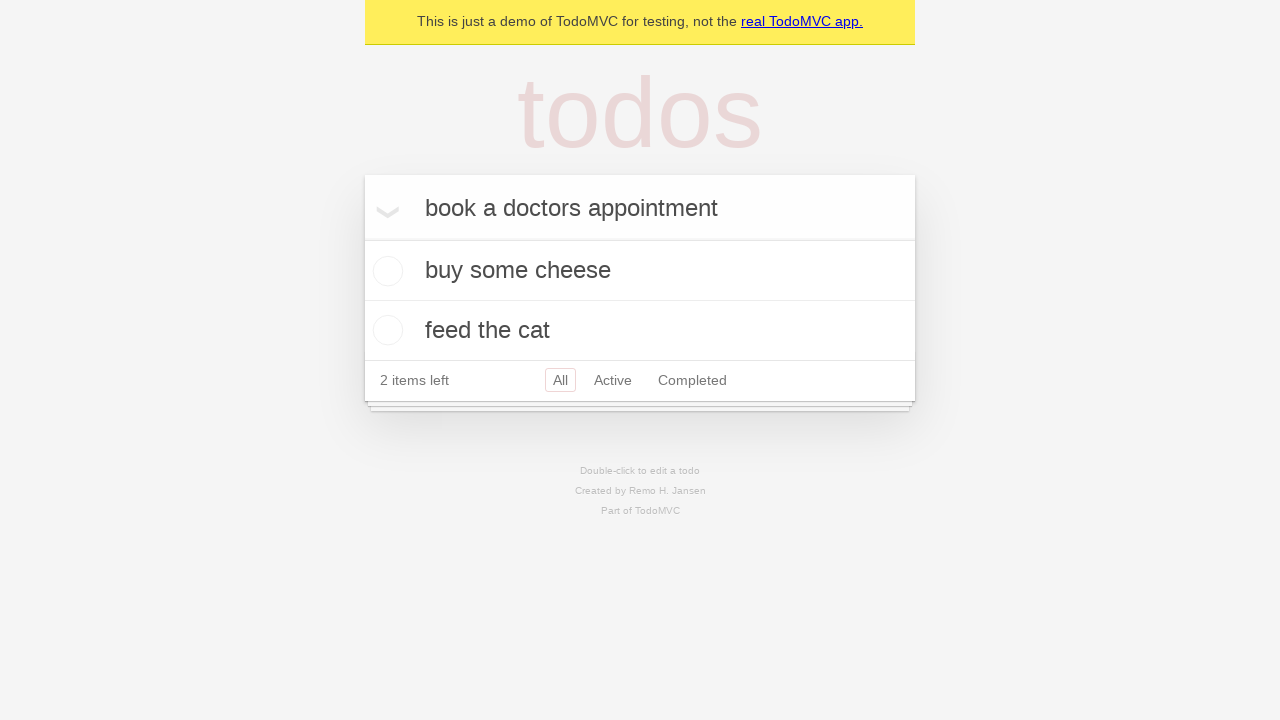

Pressed Enter to add third todo item on internal:attr=[placeholder="What needs to be done?"i]
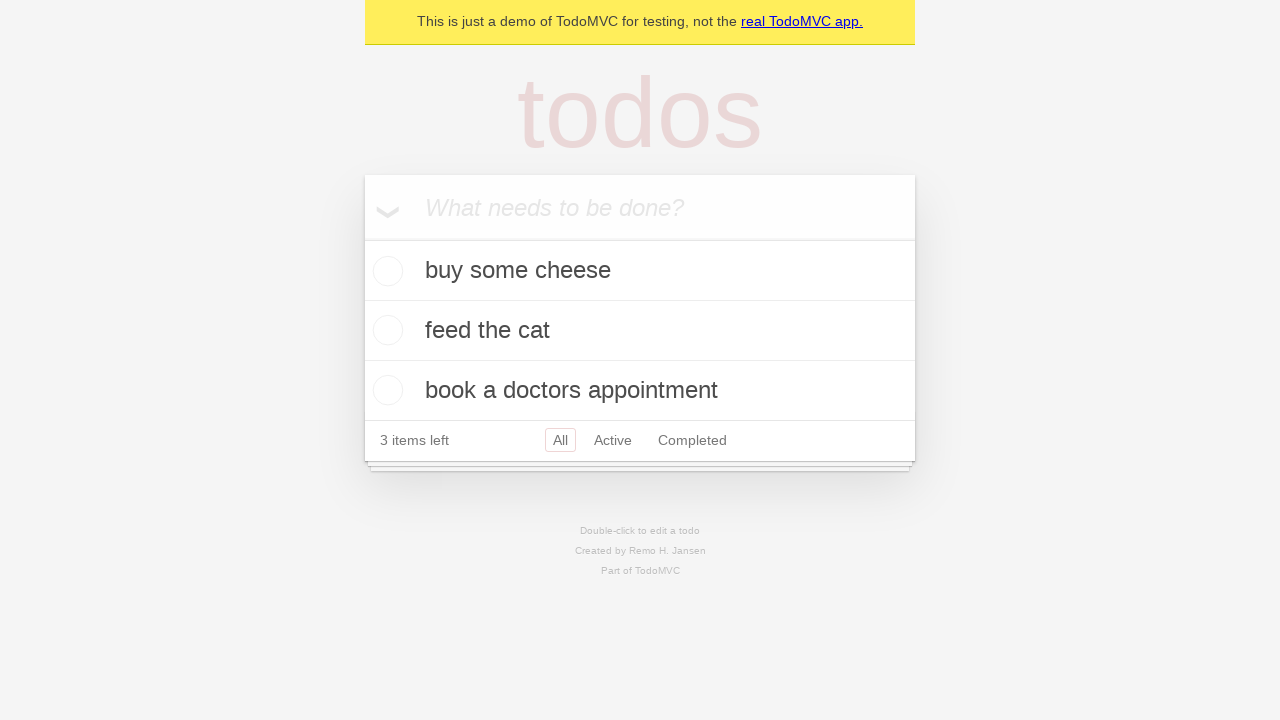

Checked the second todo item at (385, 330) on internal:testid=[data-testid="todo-item"s] >> nth=1 >> internal:role=checkbox
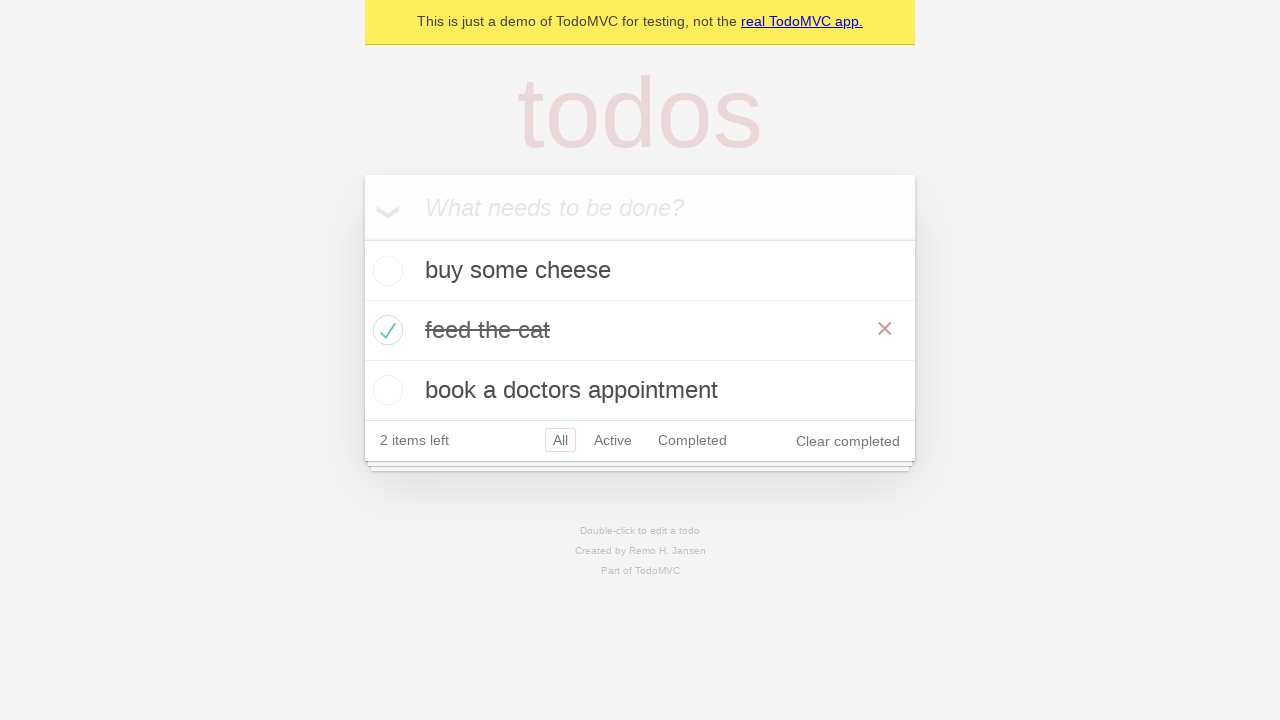

Clicked Active filter to show only active todos at (613, 440) on internal:role=link[name="Active"i]
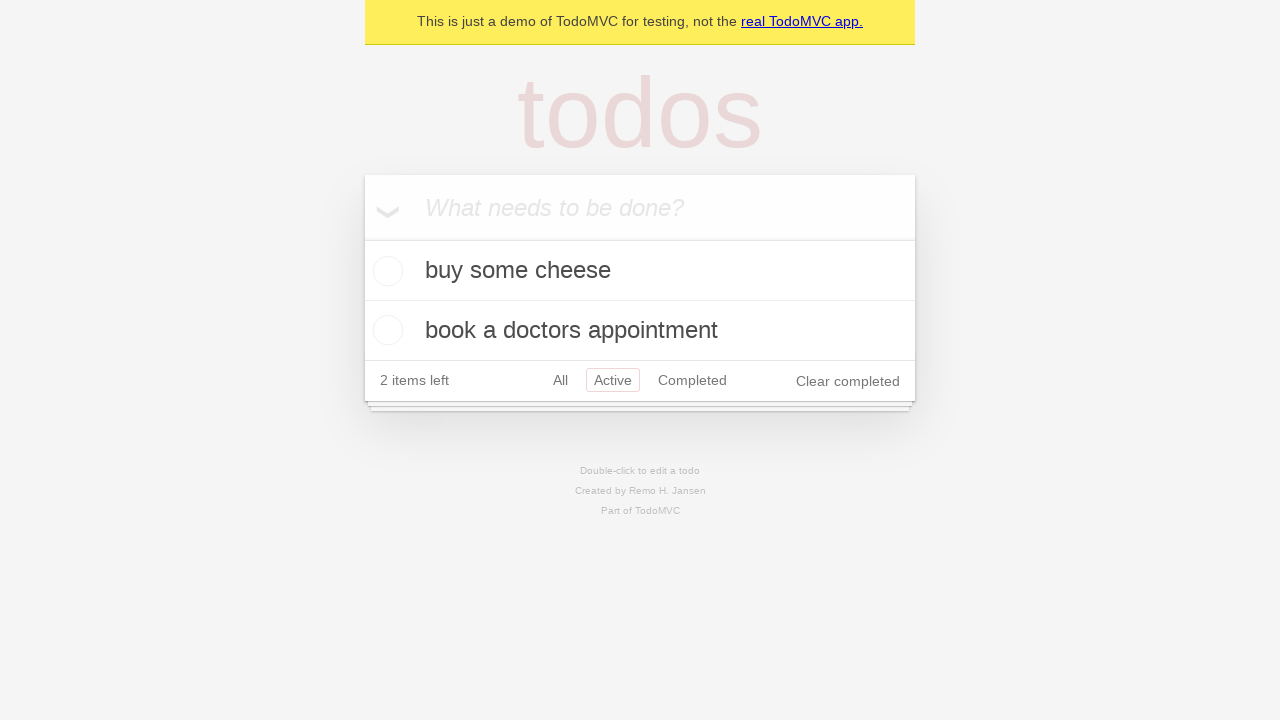

Clicked Completed filter to show only completed todos at (692, 380) on internal:role=link[name="Completed"i]
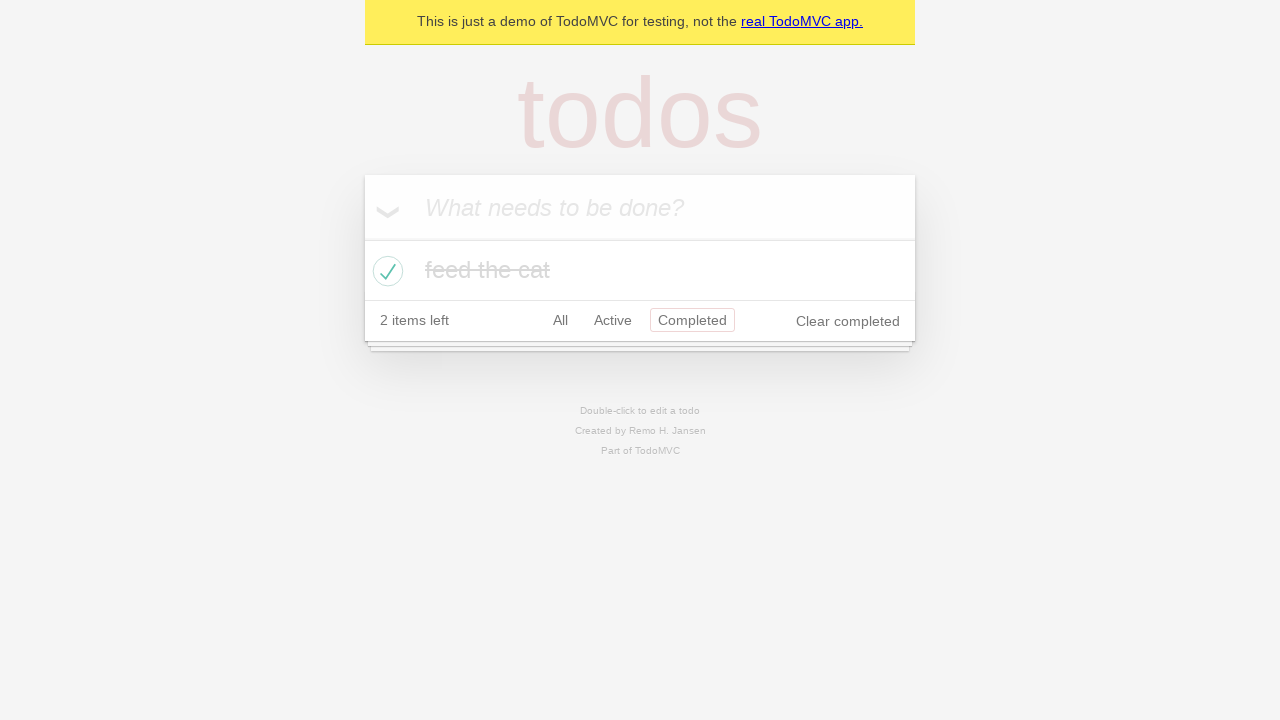

Clicked All filter to display all todo items regardless of completion status at (560, 320) on internal:role=link[name="All"i]
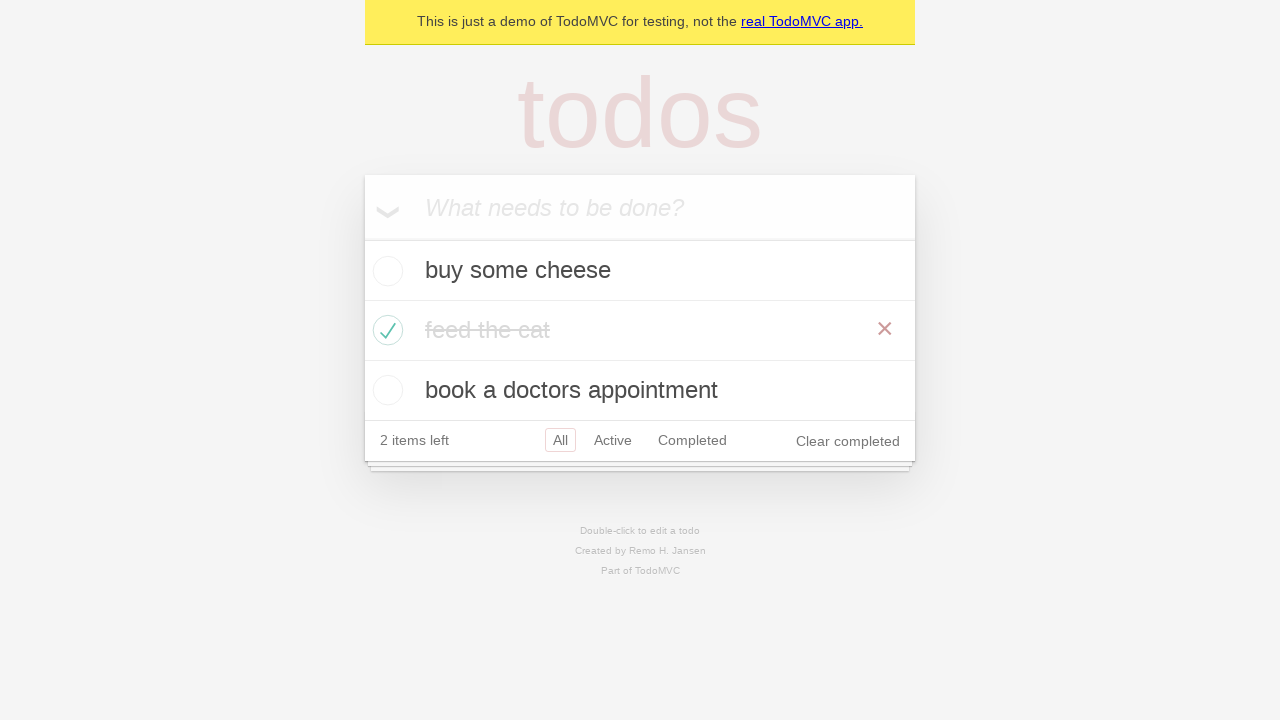

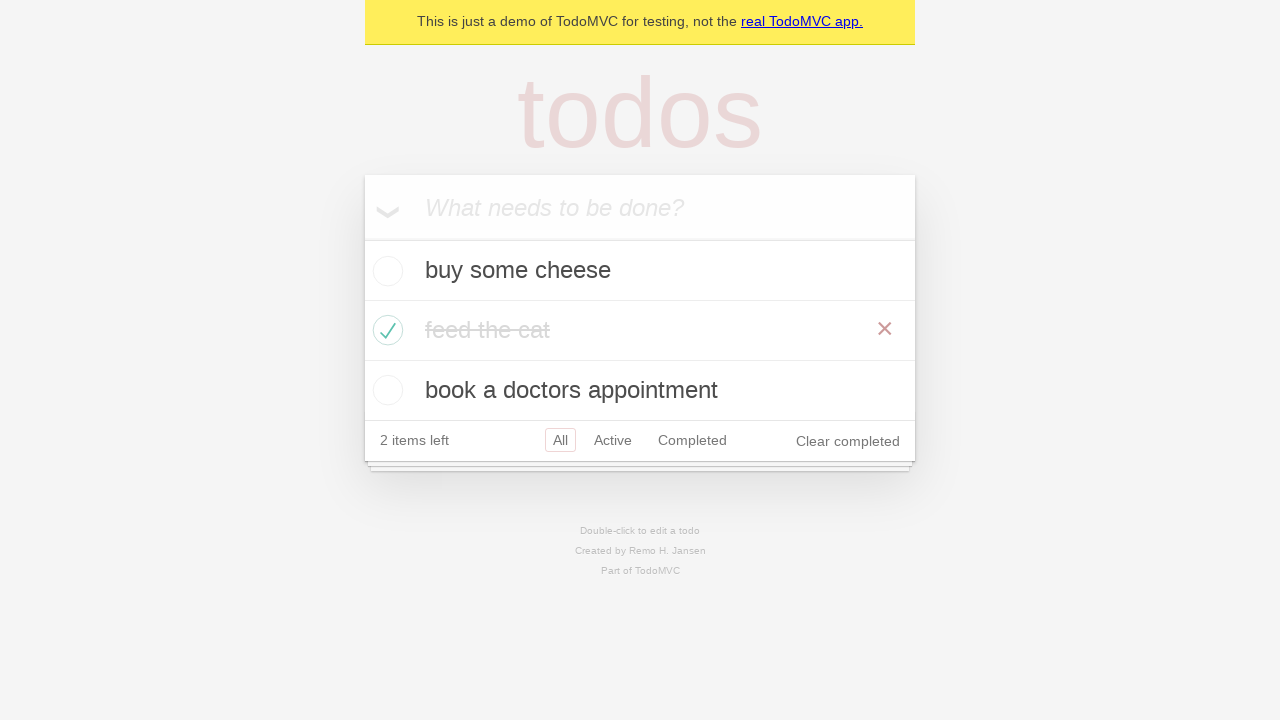